Navigates to an e-commerce catalog, clicks on the catalog menu, selects a product category, clicks on a product to view details, and navigates back to continue browsing.

Starting URL: https://www.magne.ie/collections

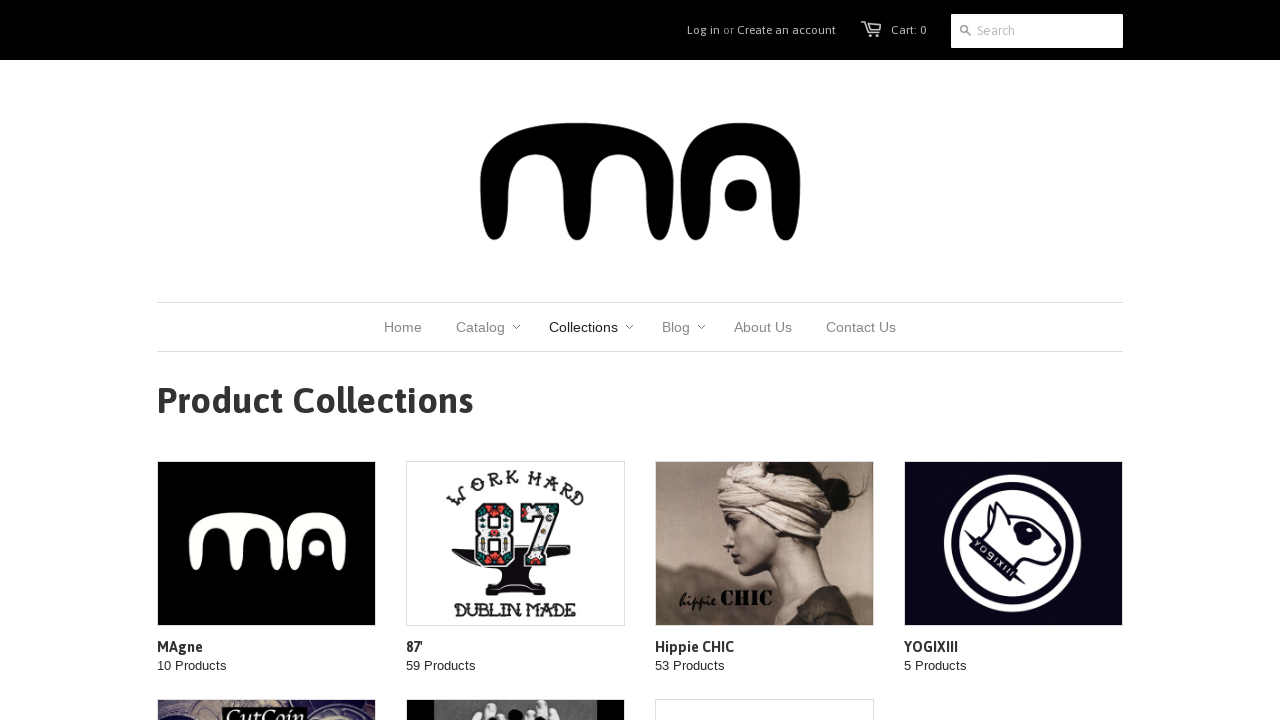

Clicked on catalog navigation menu at (480, 327) on xpath=//*[@id="nav"]/div/nav[1]/ul/li[2]/a
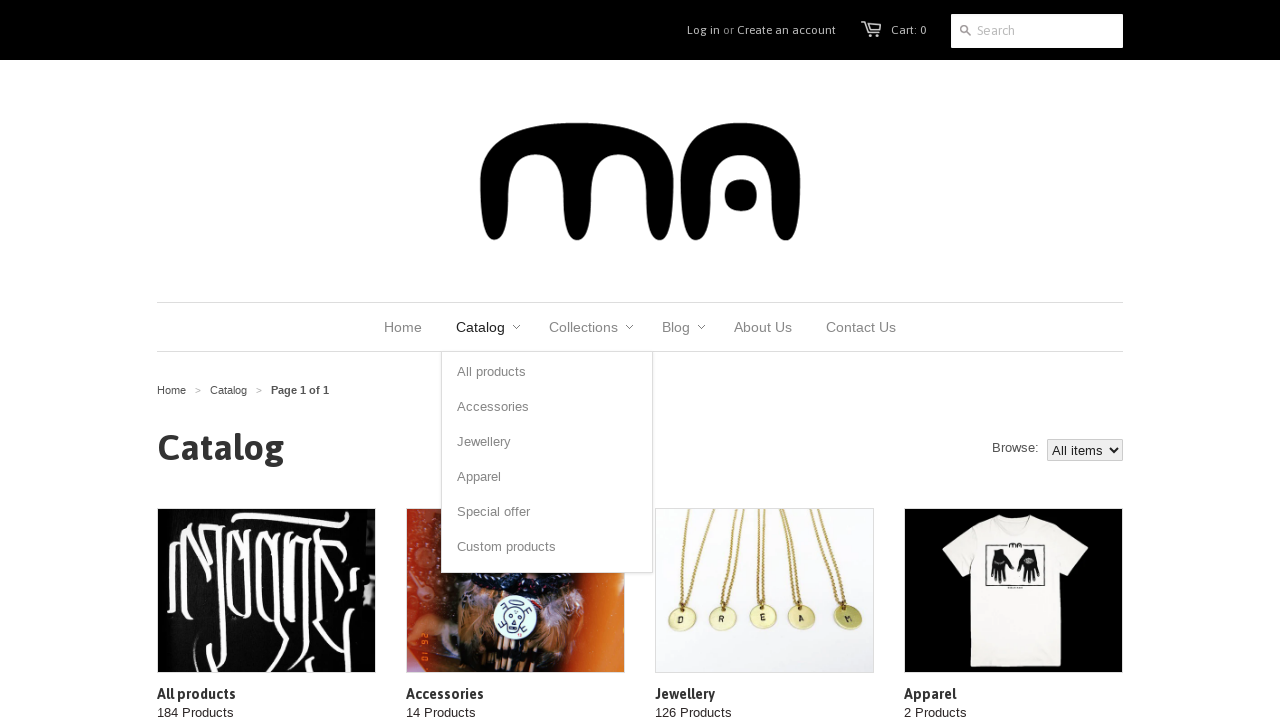

Category list loaded
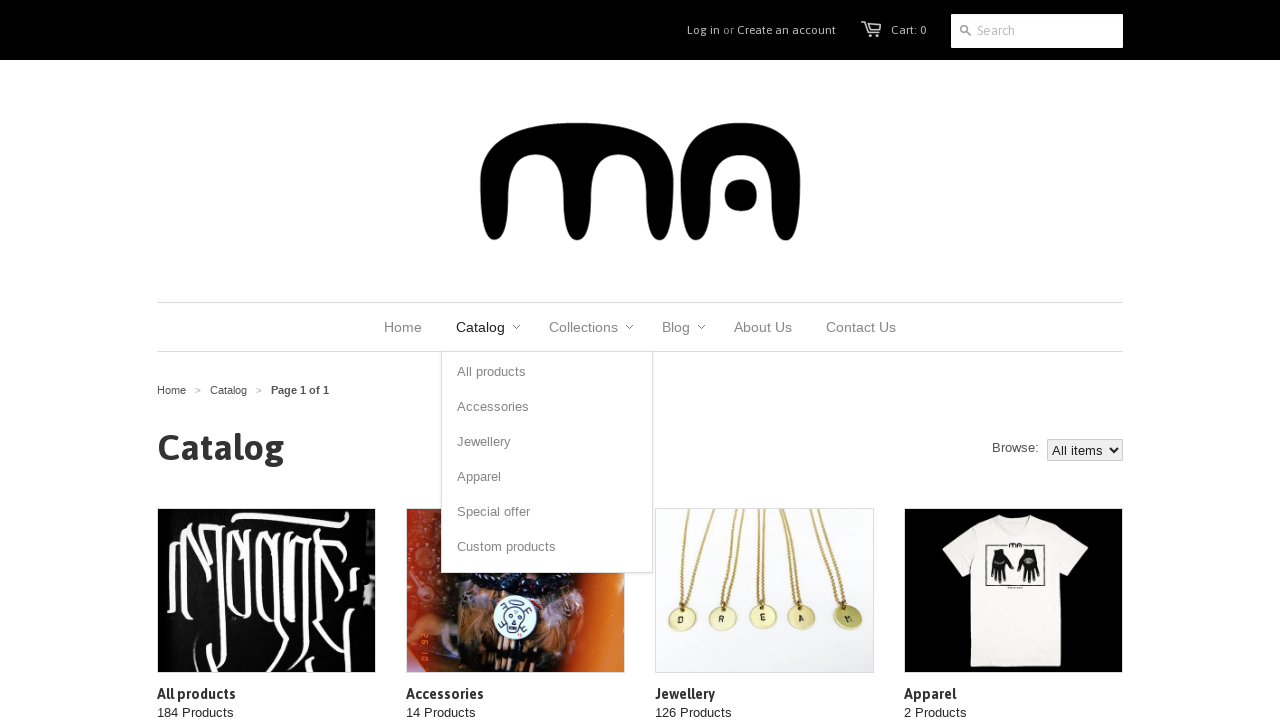

Clicked on first product category at (516, 694) on h4.title >> nth=1
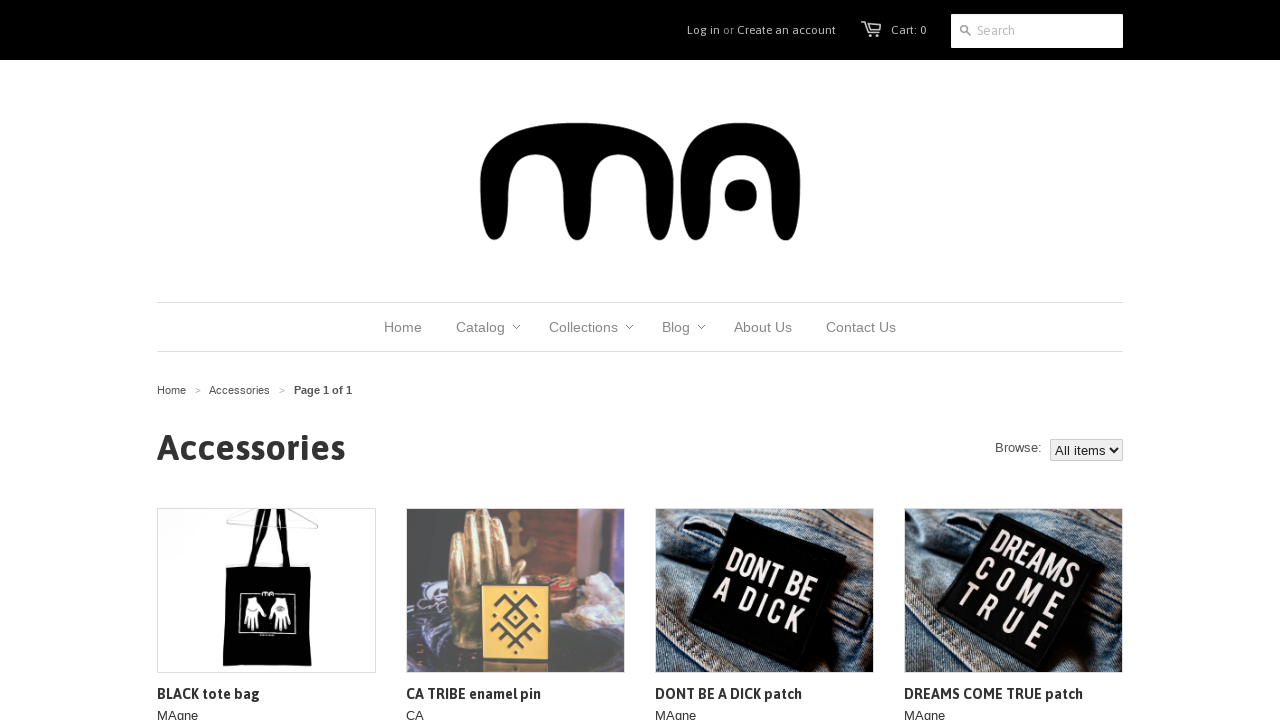

Products in category loaded
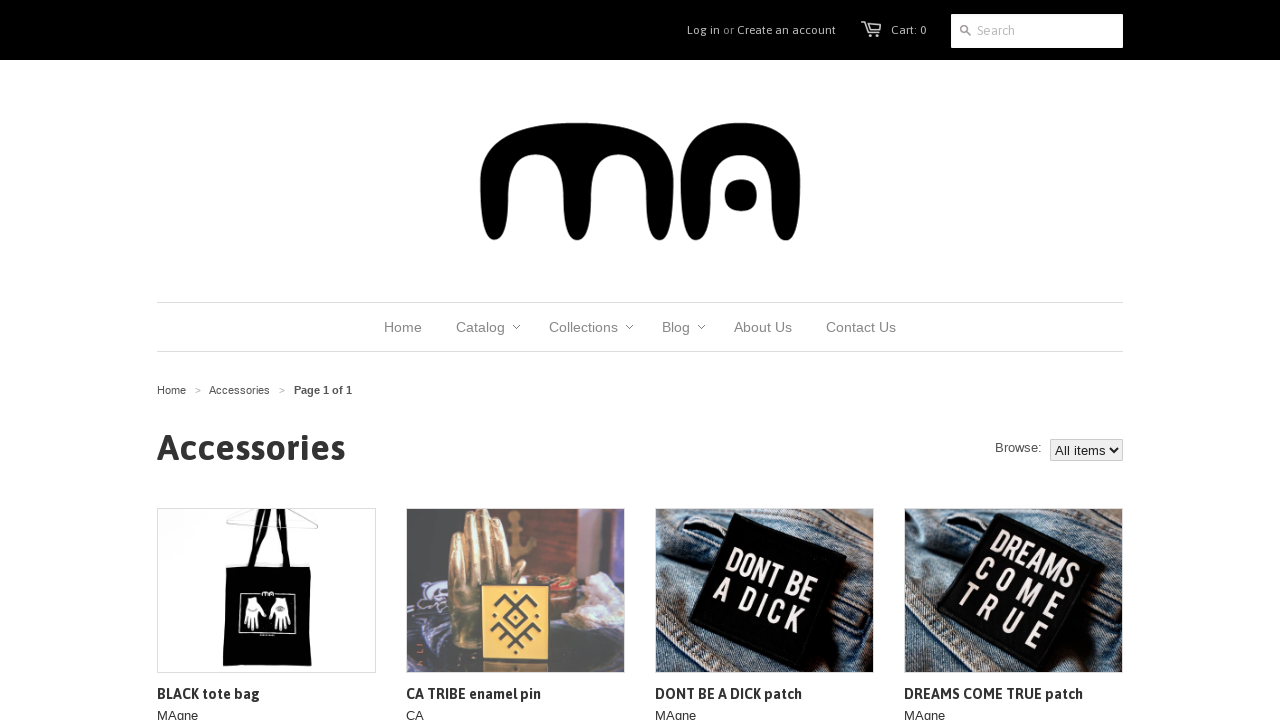

Clicked on first product to view details at (266, 694) on .title >> nth=0
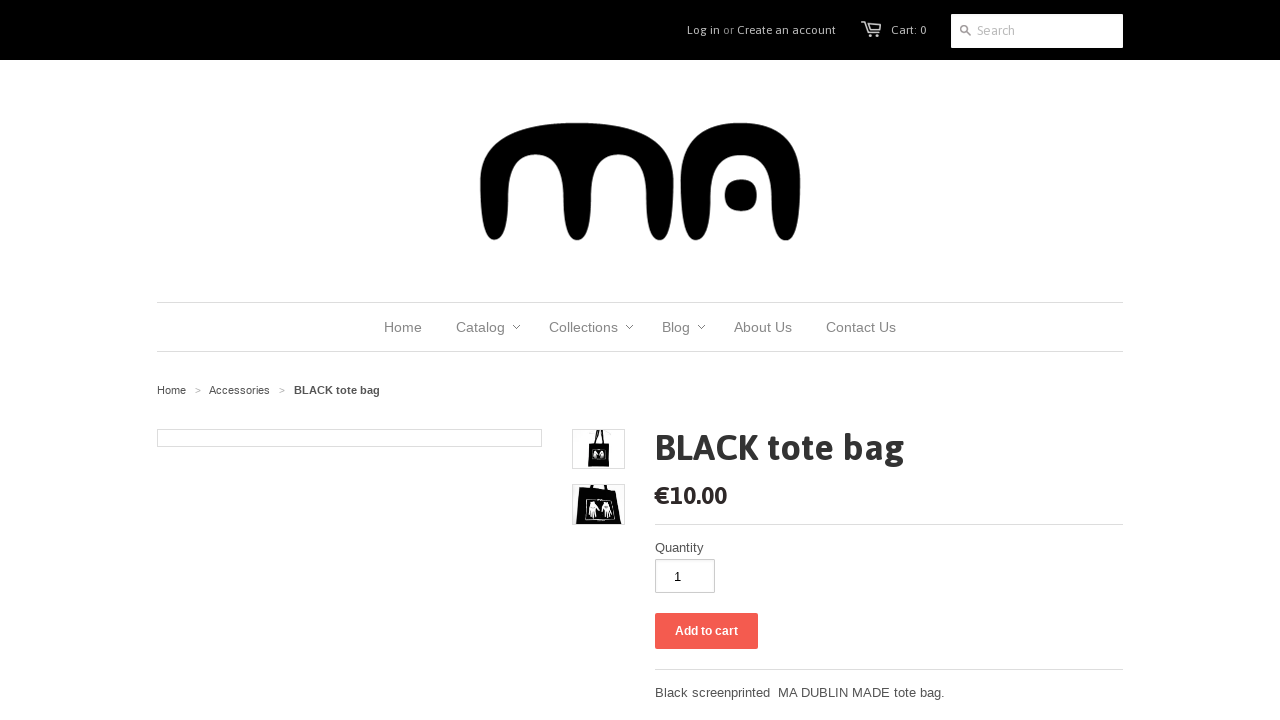

Product description loaded
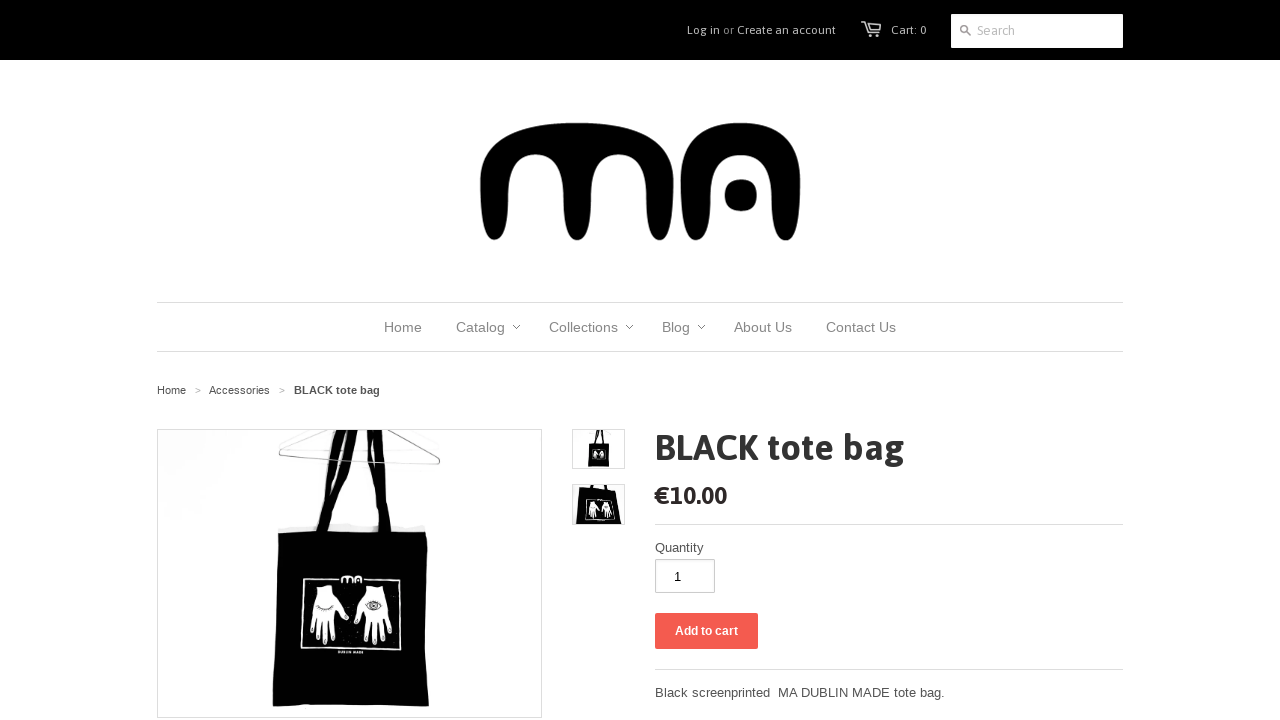

Product price element is visible
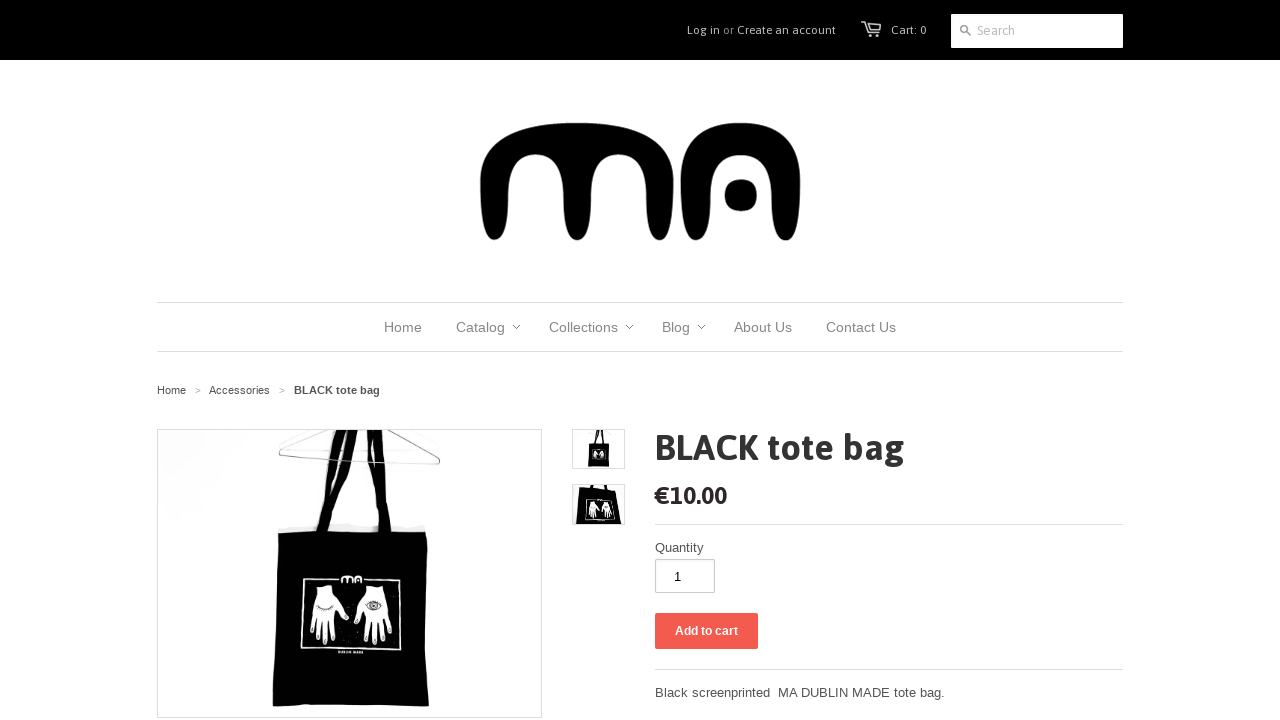

Purchase button element is visible
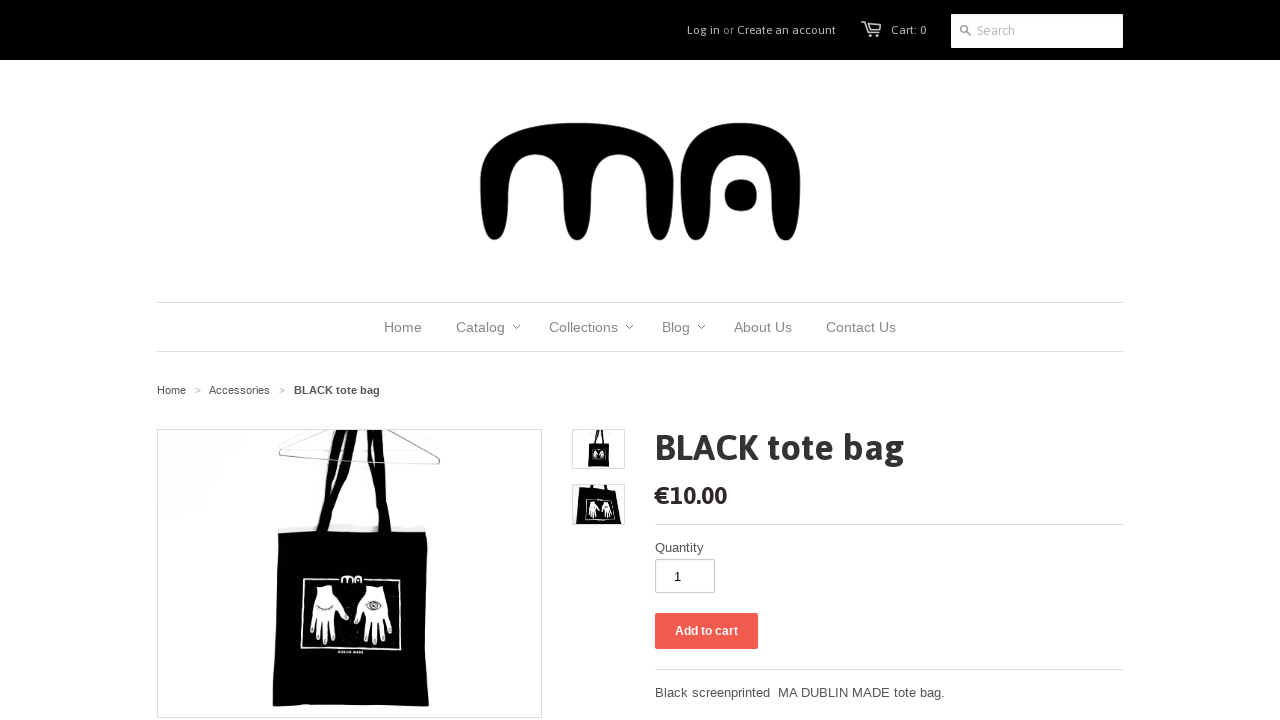

Navigated back to category listing
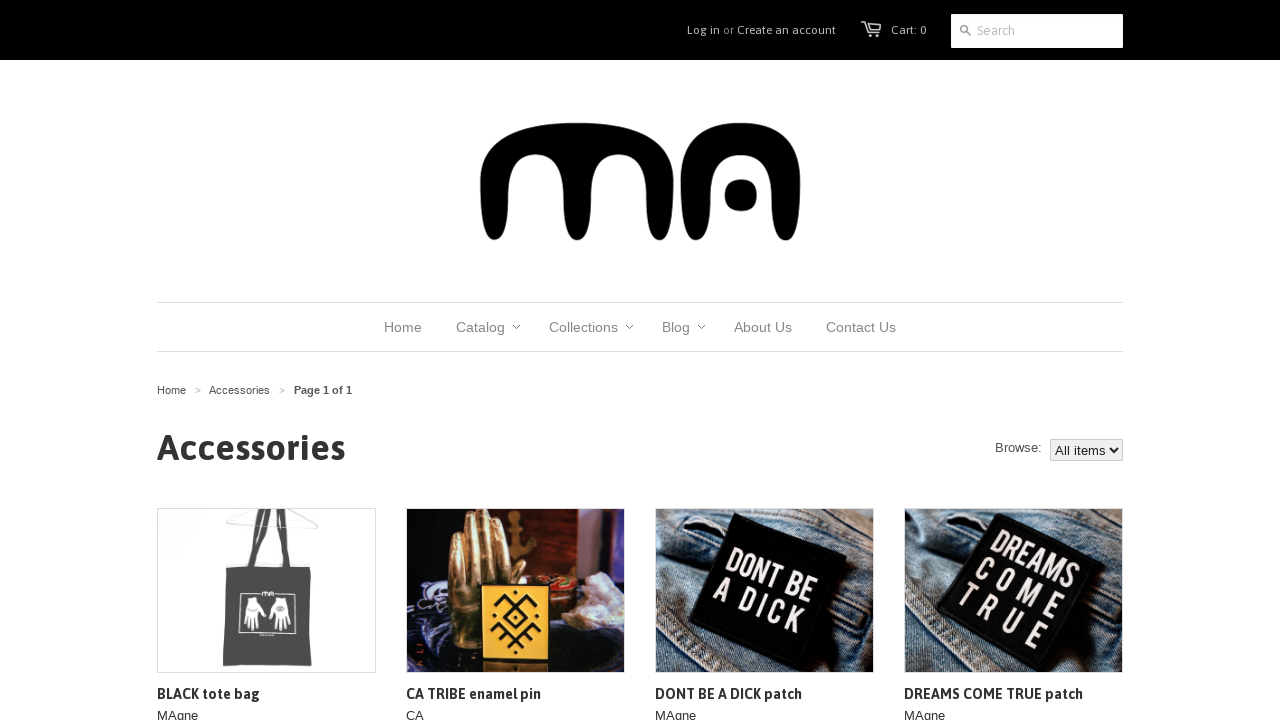

Product listing reloaded after navigation
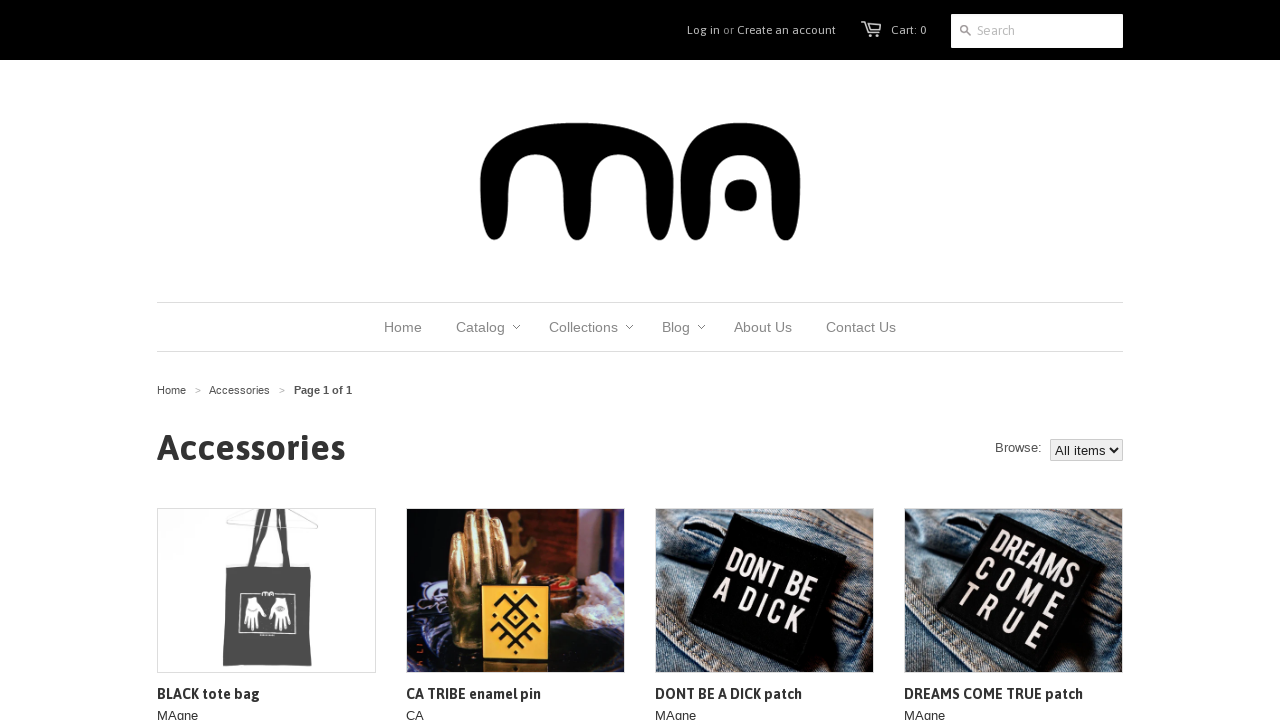

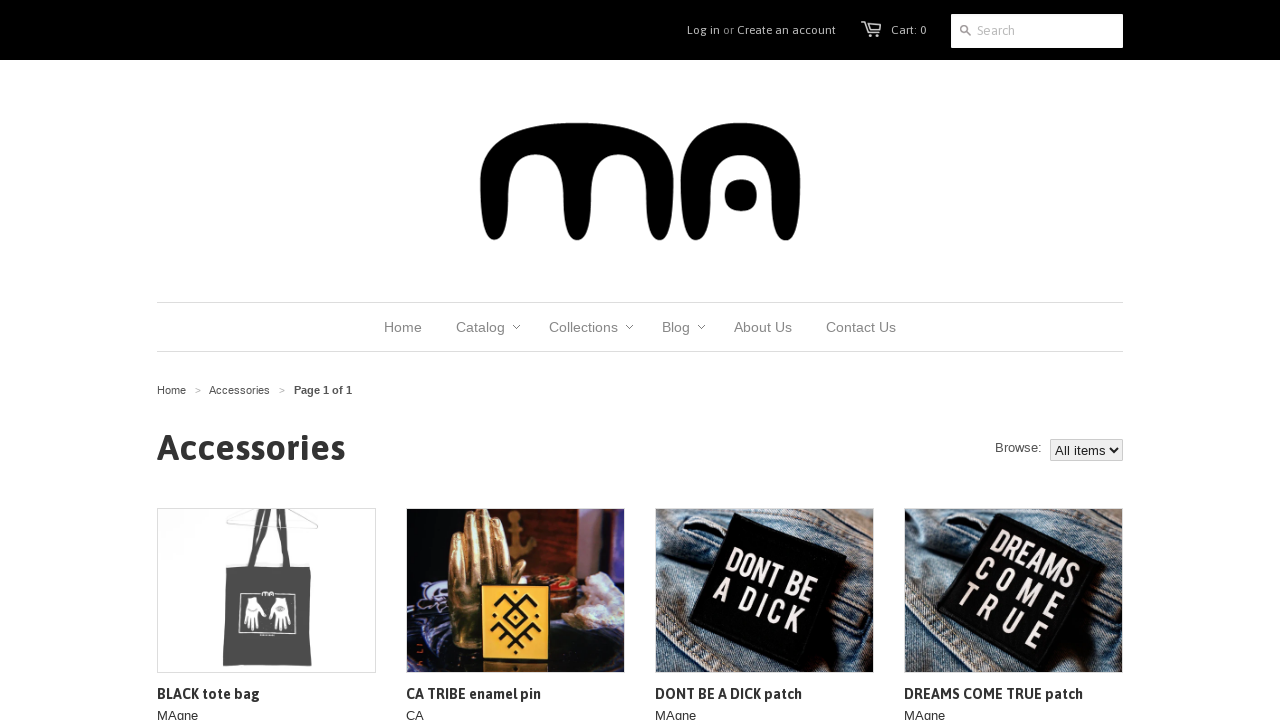